Tests the partner page by clicking on a view document link

Starting URL: https://www.miraeassetpartners.com/

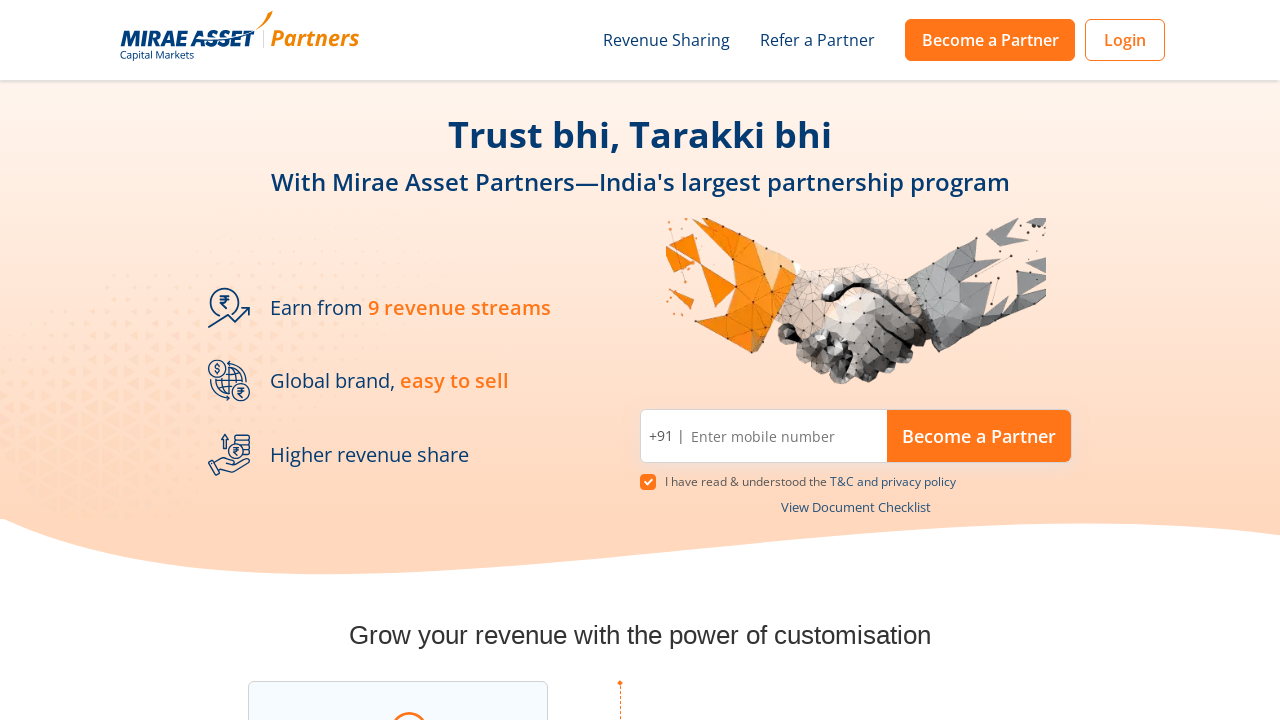

Clicked on view document link at (856, 507) on a:has-text('View Document'), button:has-text('View Document'), [href*='document'
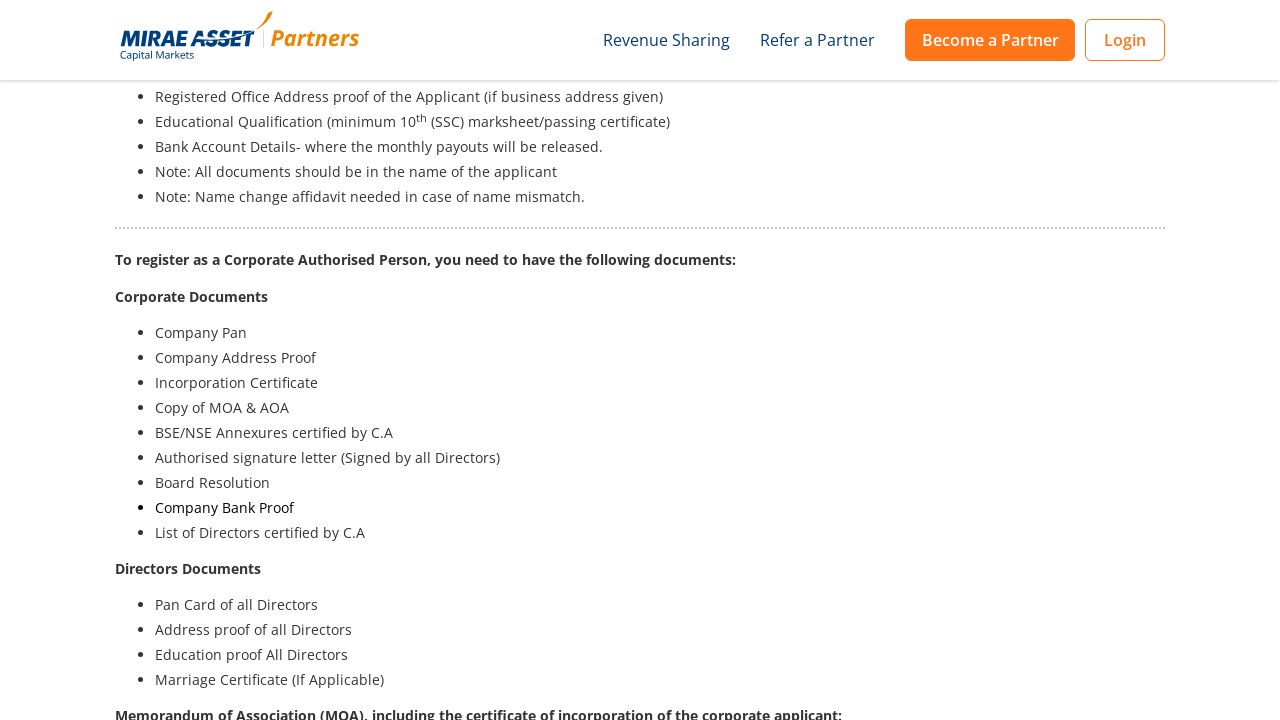

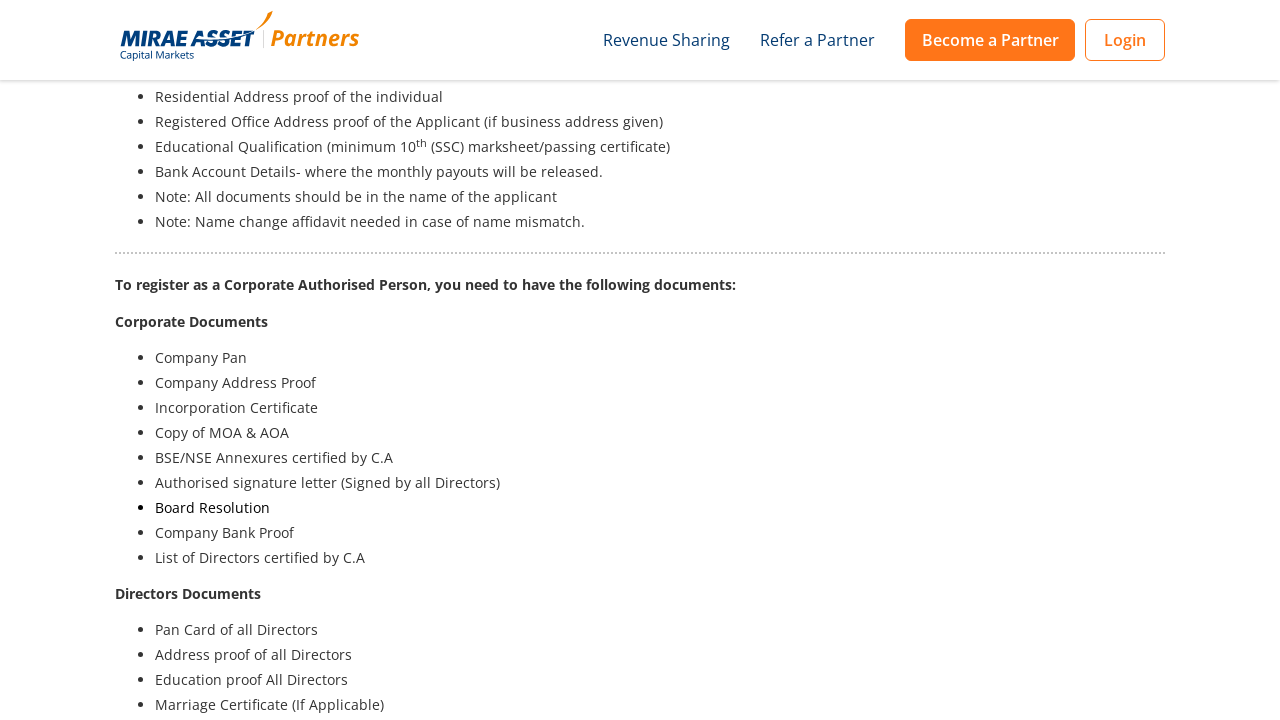